Tests hover functionality by moving mouse over user avatars and validating that user information is displayed correctly

Starting URL: https://the-internet.herokuapp.com/hovers

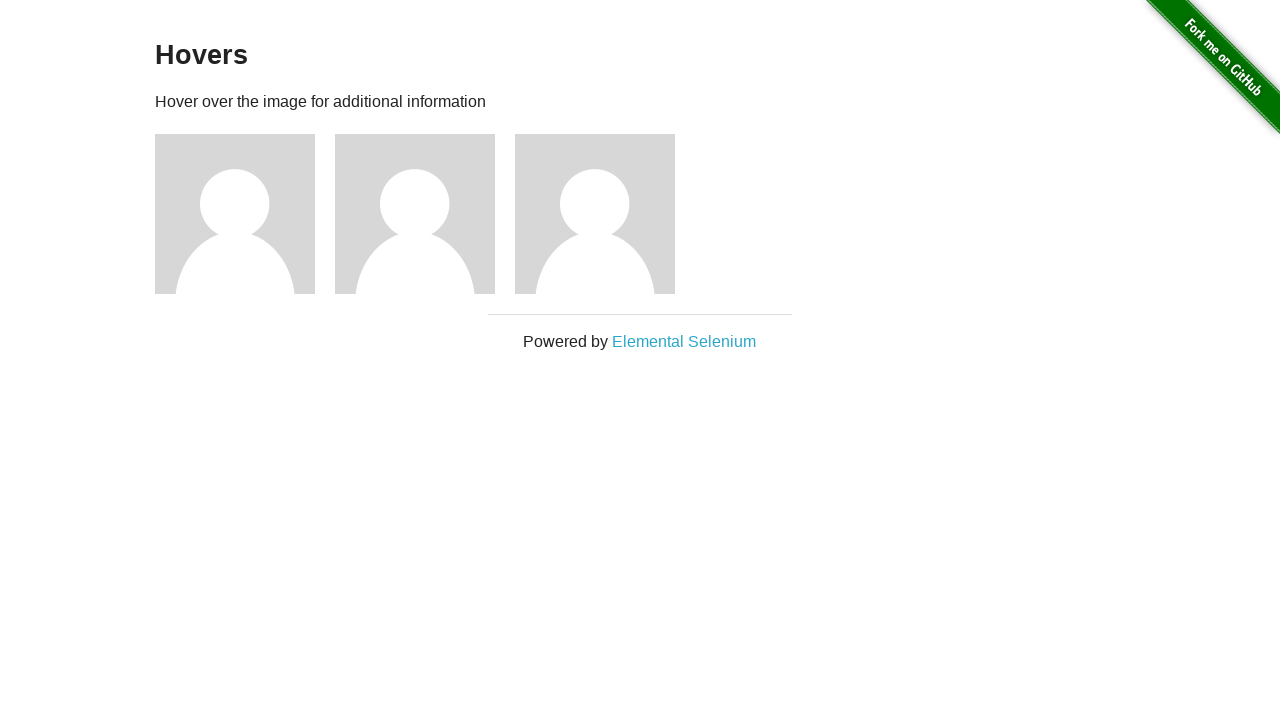

Navigated to hovers page
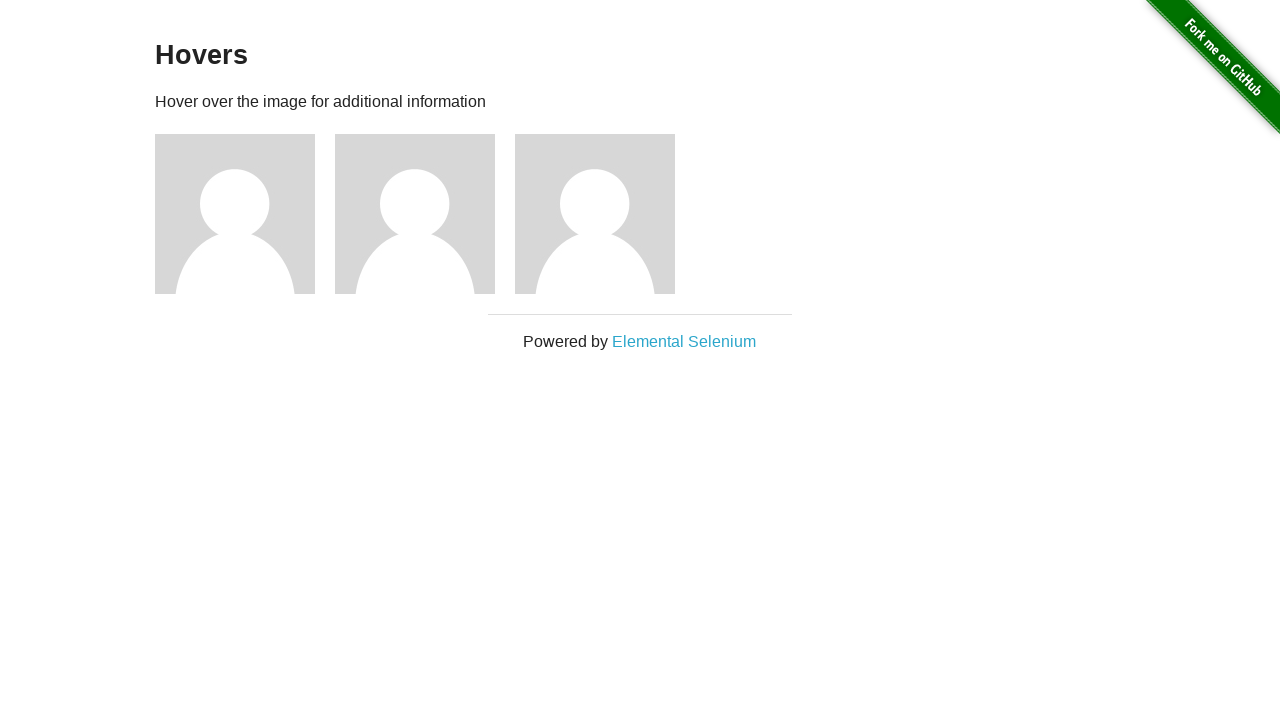

Located all user avatar images
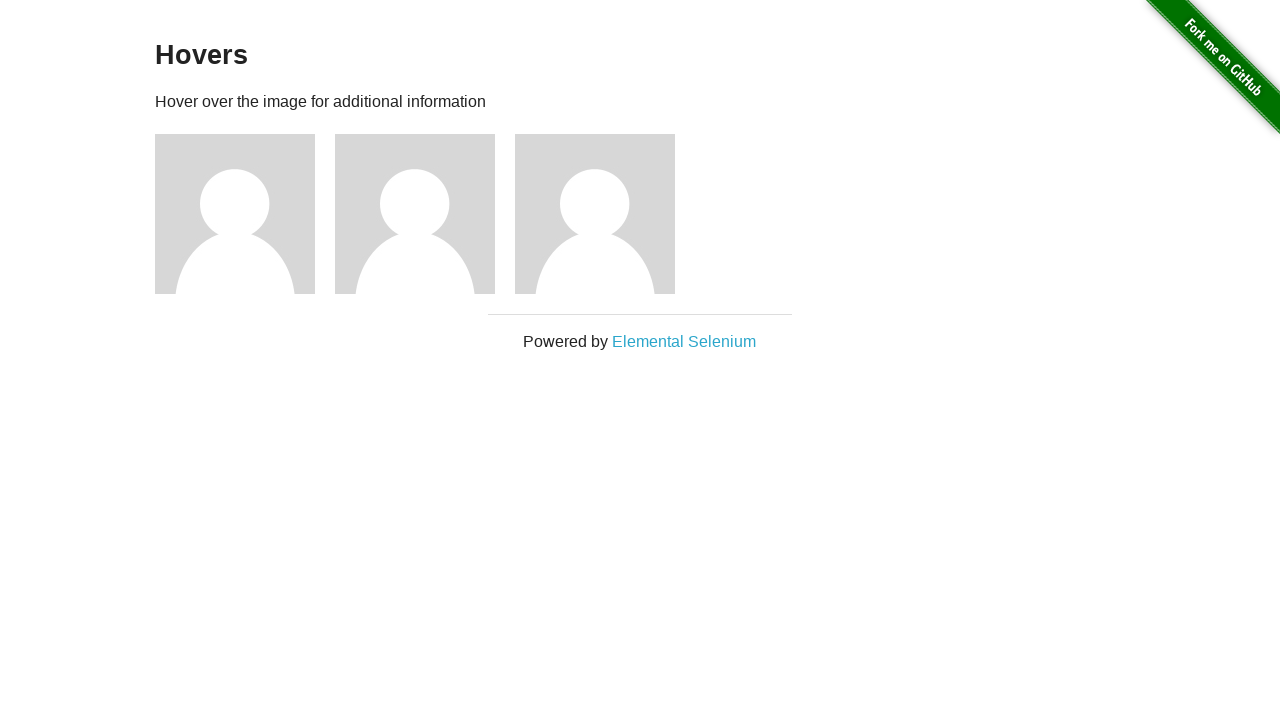

Located all user name heading elements
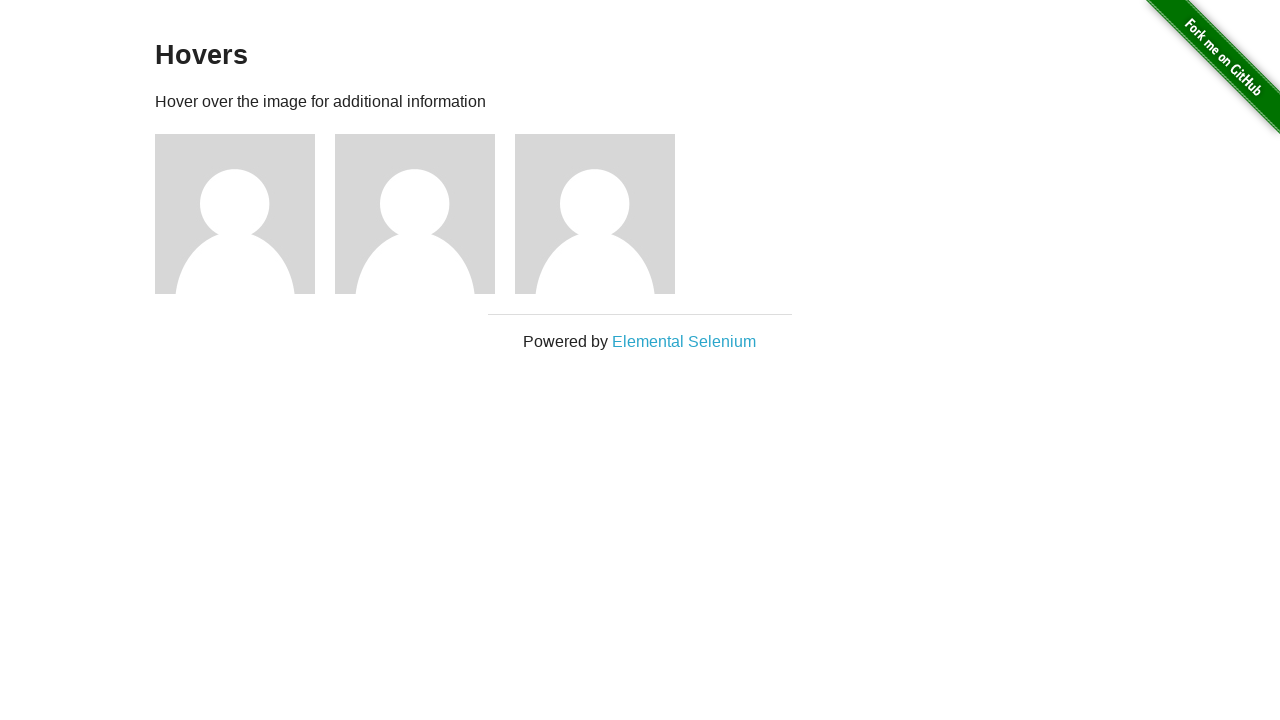

Hovered over user avatar 1 to reveal user information at (235, 214) on xpath=//img[@alt='User Avatar'] >> nth=0
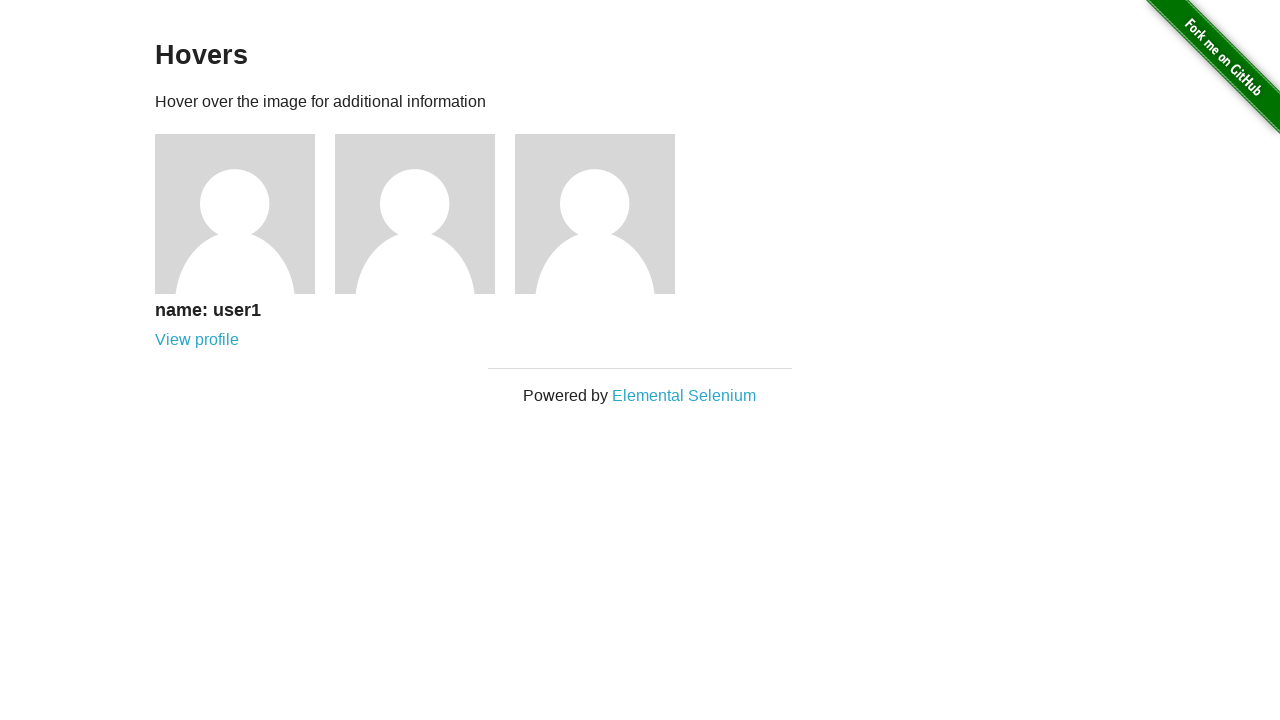

Retrieved text content from user name element: 'name: user1'
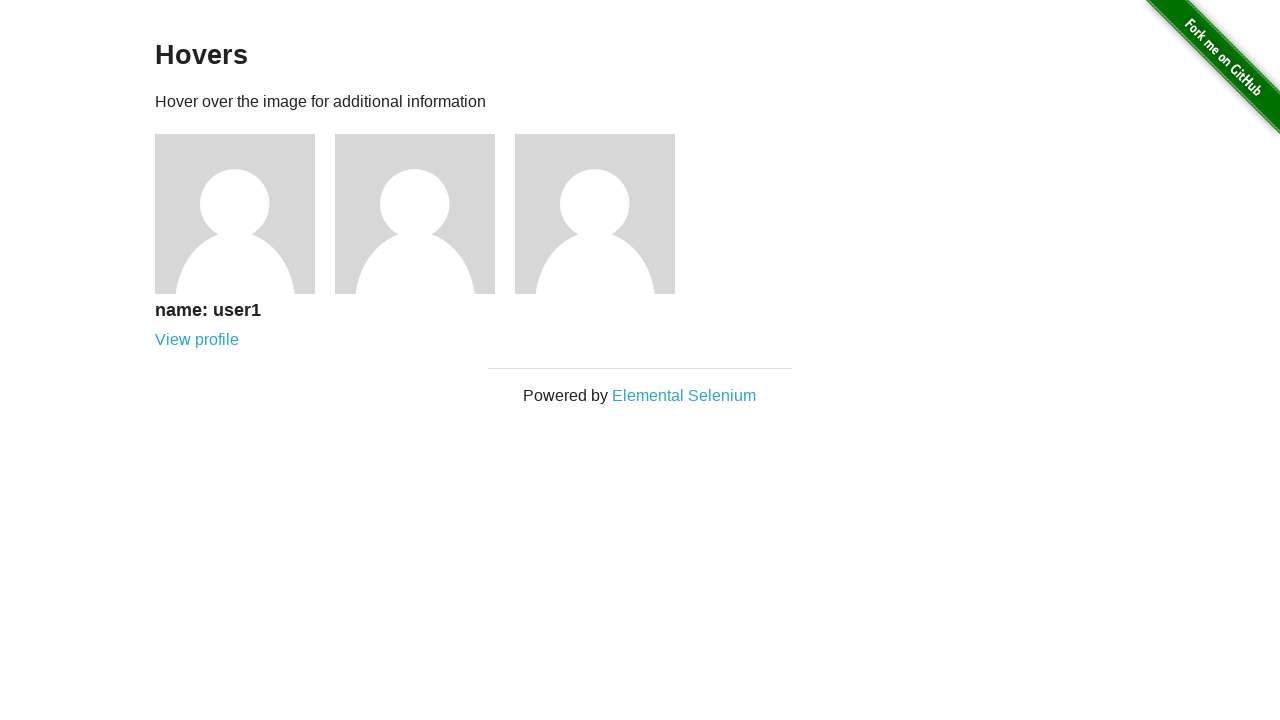

Validated that displayed text 'name: user1' matches expected value 'name: user1'
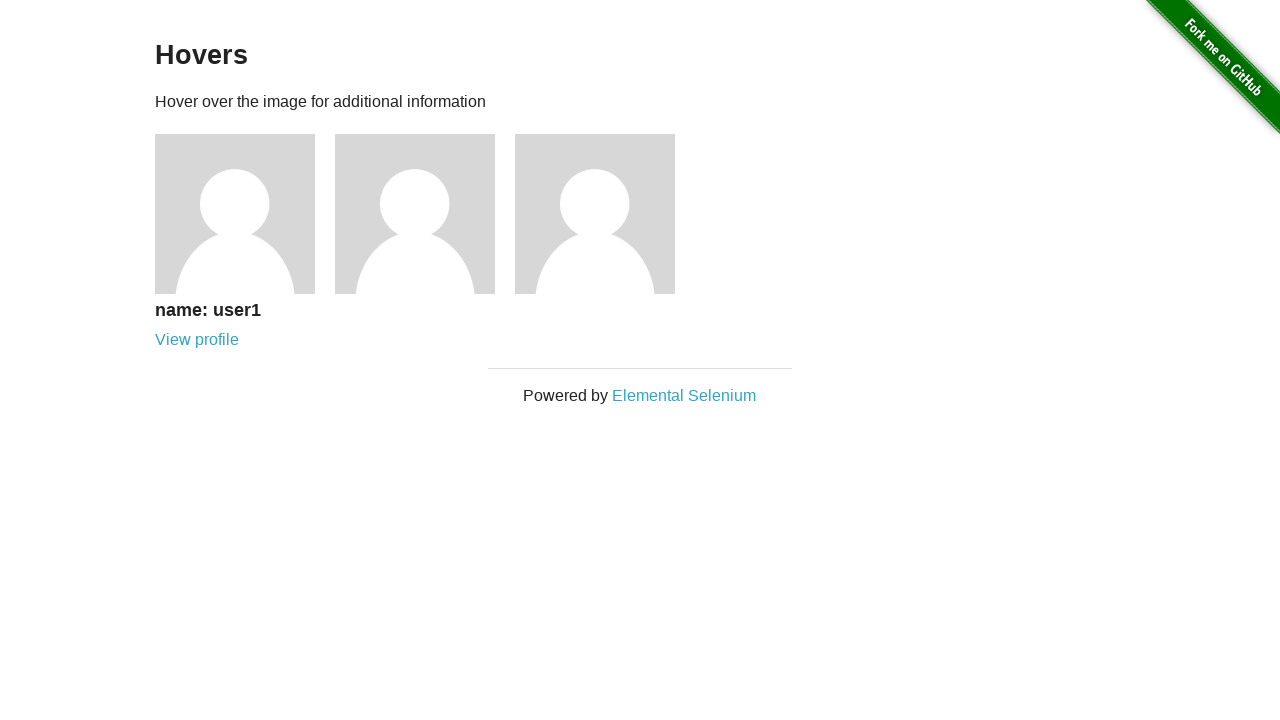

Hovered over user avatar 2 to reveal user information at (415, 214) on xpath=//img[@alt='User Avatar'] >> nth=1
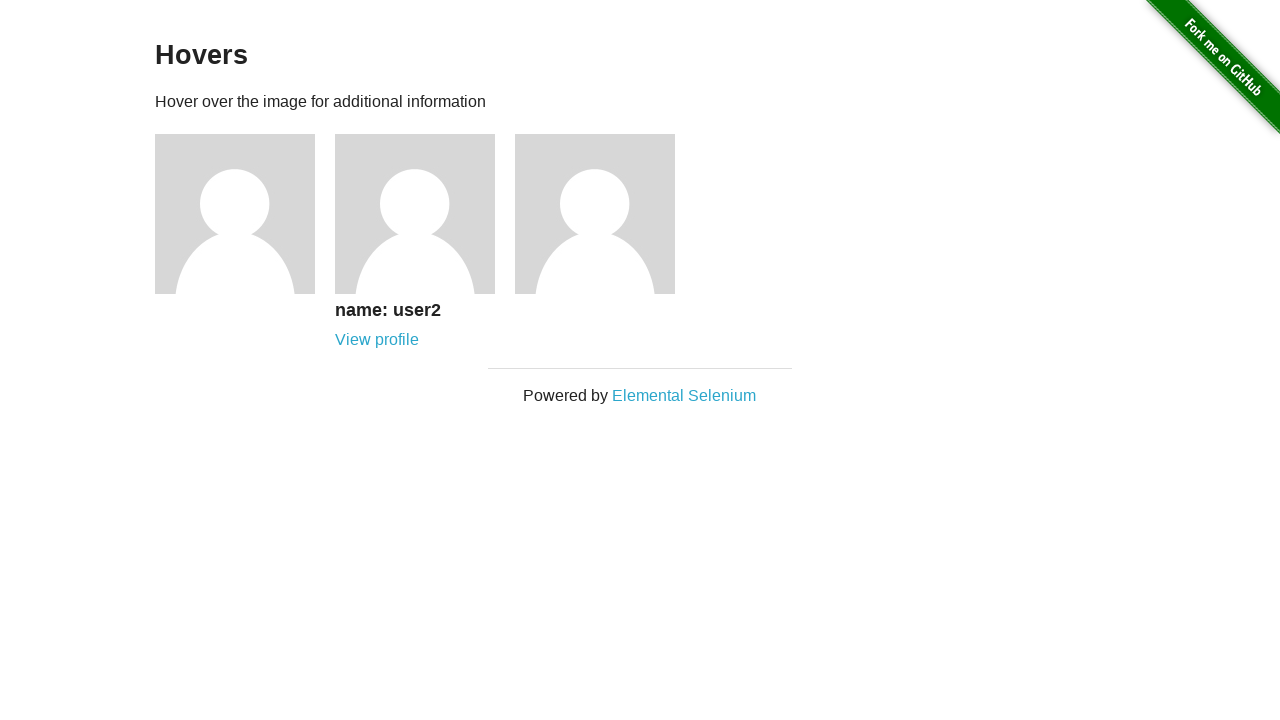

Retrieved text content from user name element: 'name: user2'
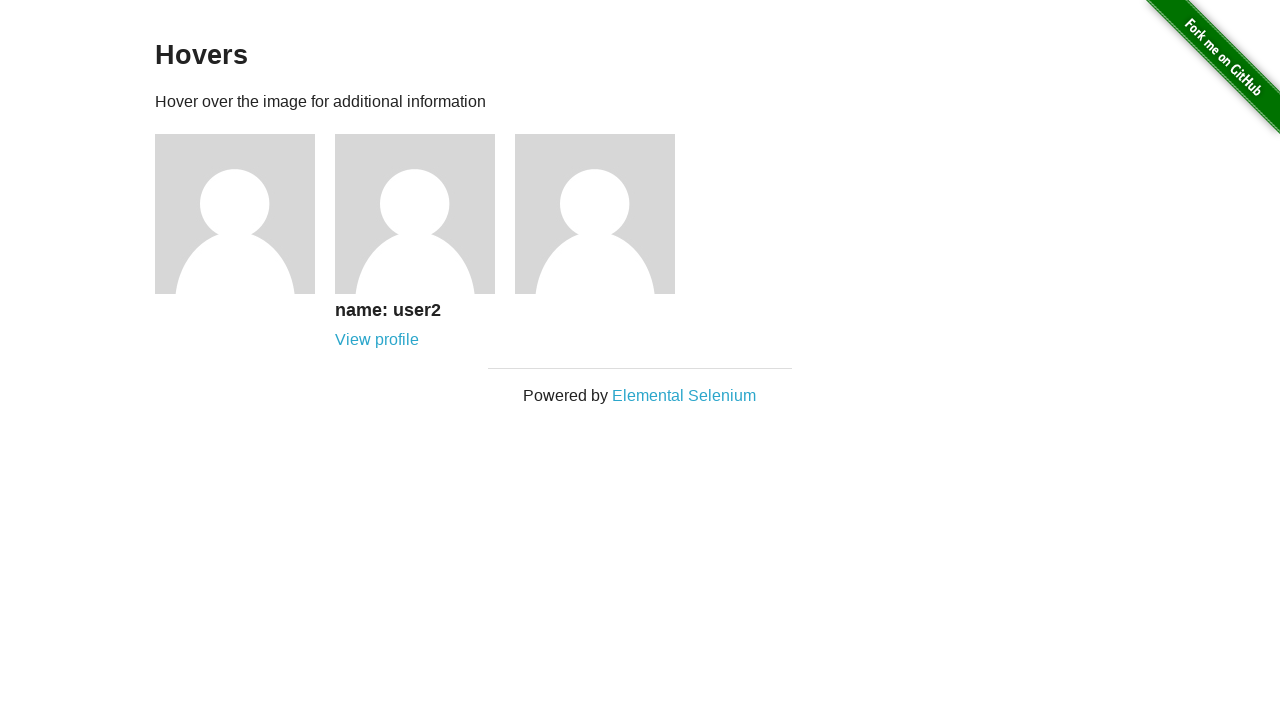

Validated that displayed text 'name: user2' matches expected value 'name: user2'
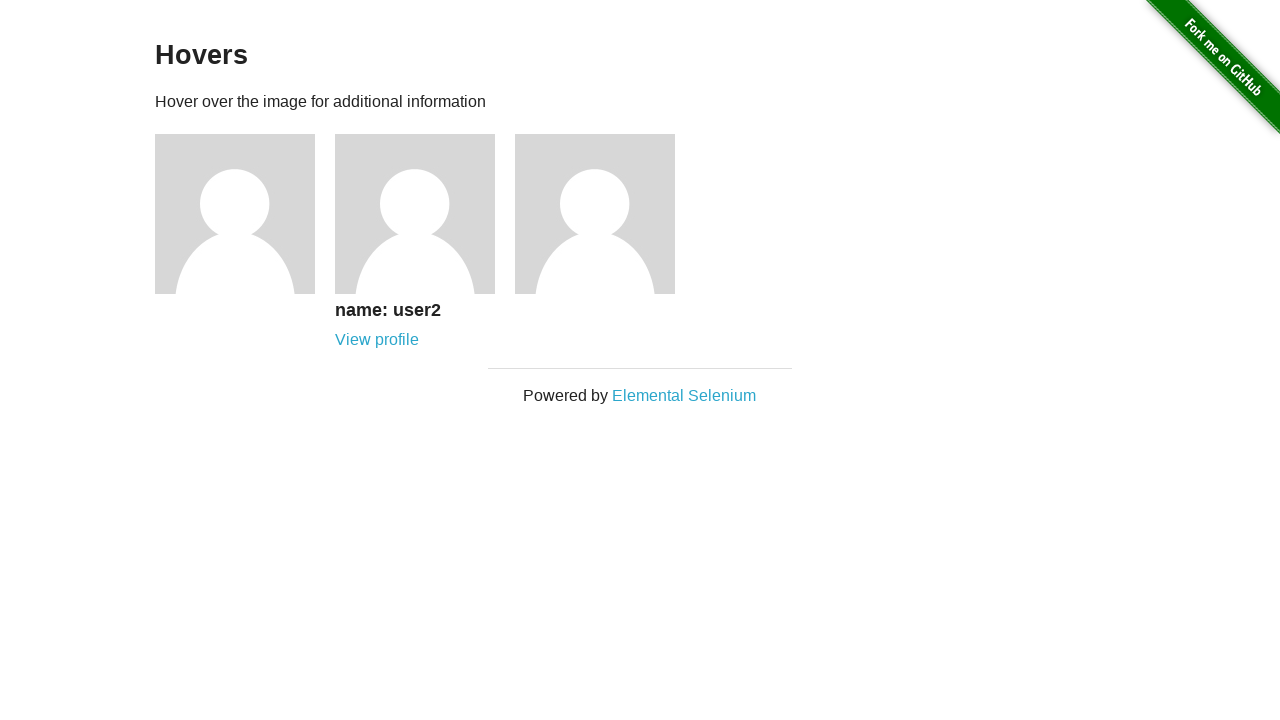

Hovered over user avatar 3 to reveal user information at (595, 214) on xpath=//img[@alt='User Avatar'] >> nth=2
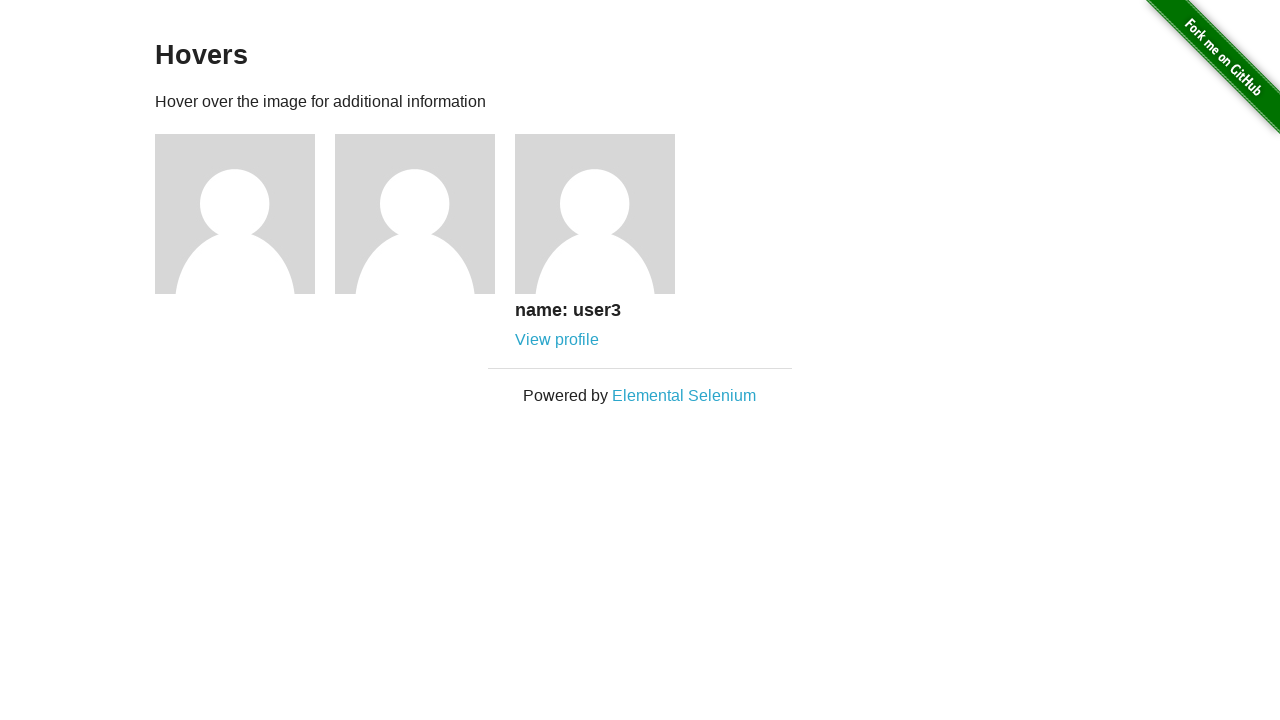

Retrieved text content from user name element: 'name: user3'
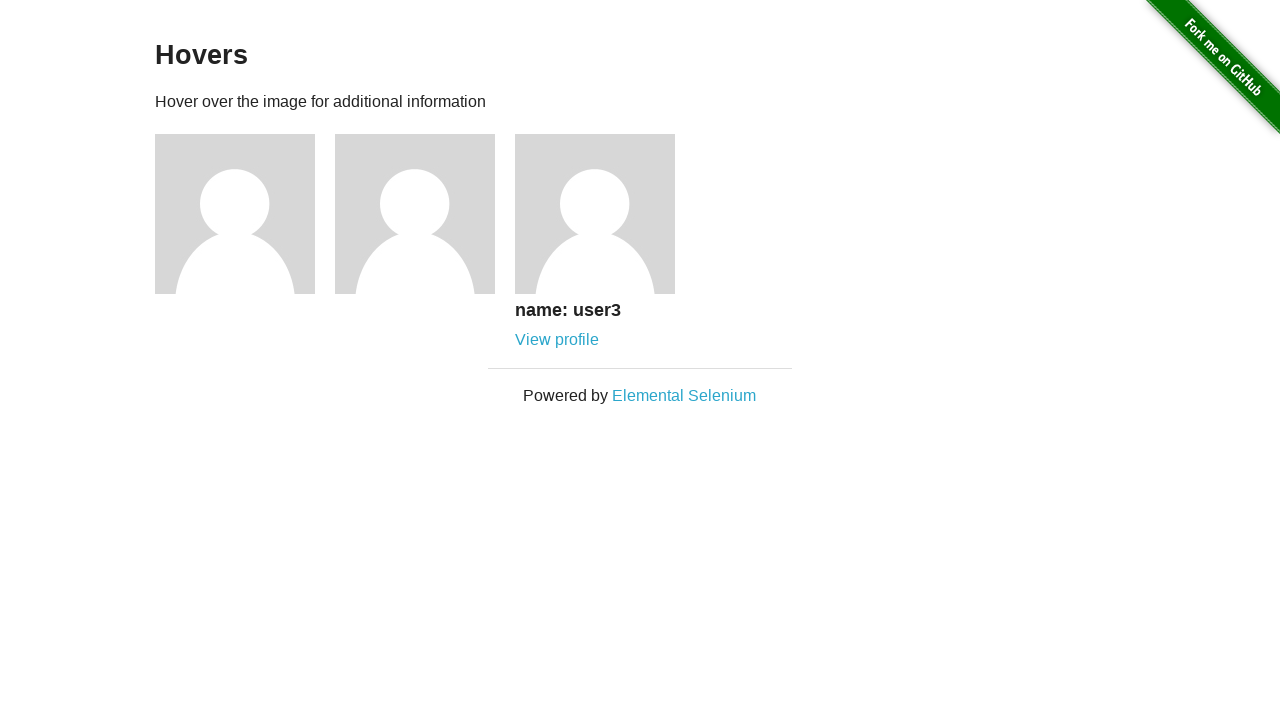

Validated that displayed text 'name: user3' matches expected value 'name: user3'
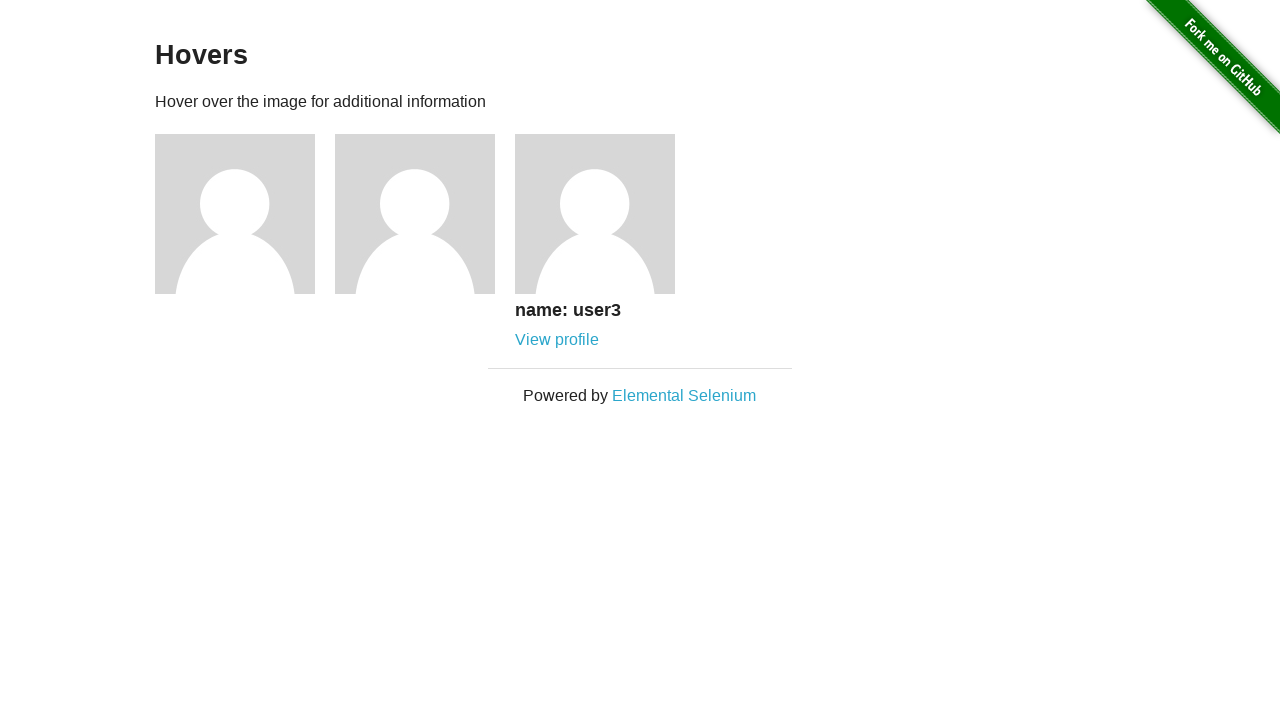

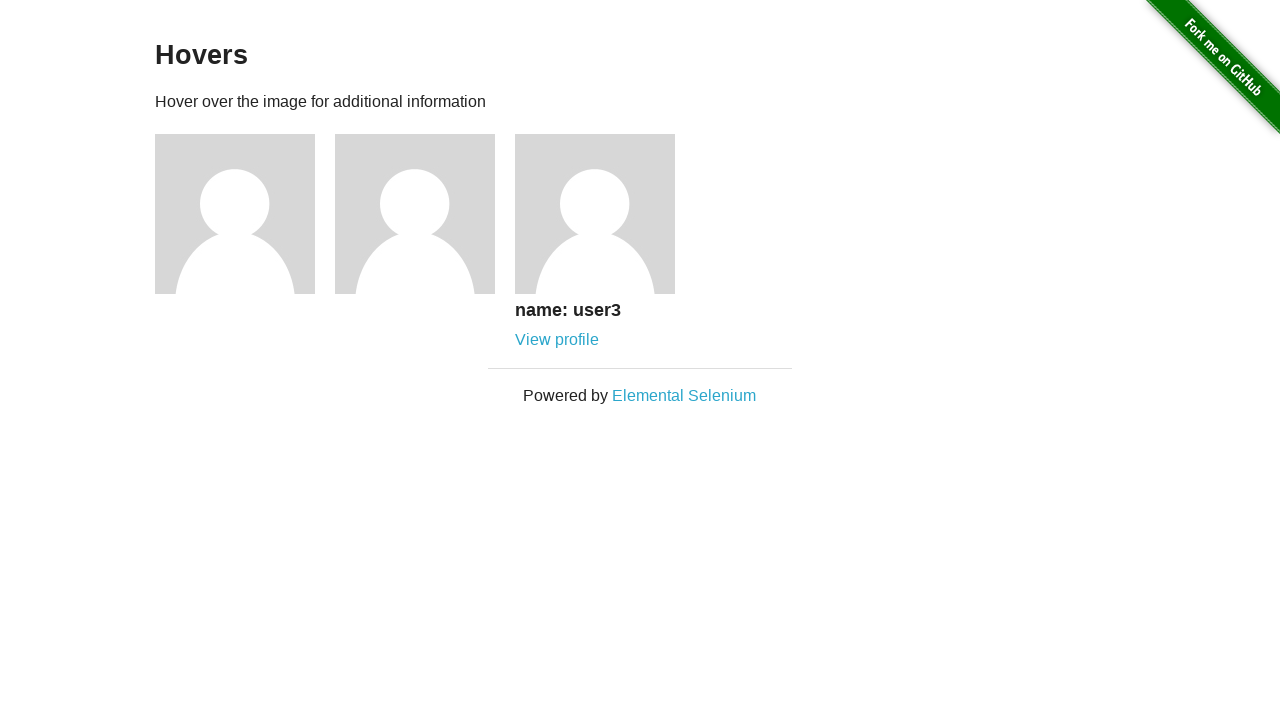